Navigates through Hacker News pages by clicking "More" links to load multiple pages of articles

Starting URL: https://news.ycombinator.com

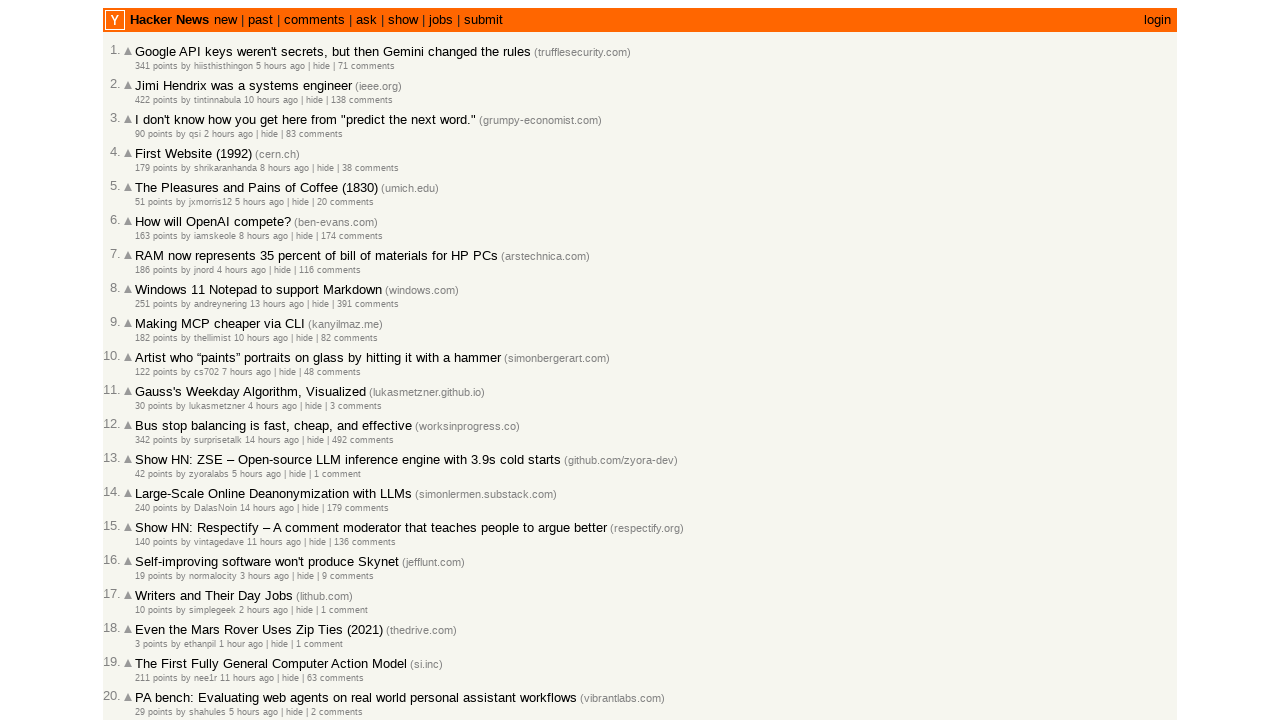

Waited for articles to load on page
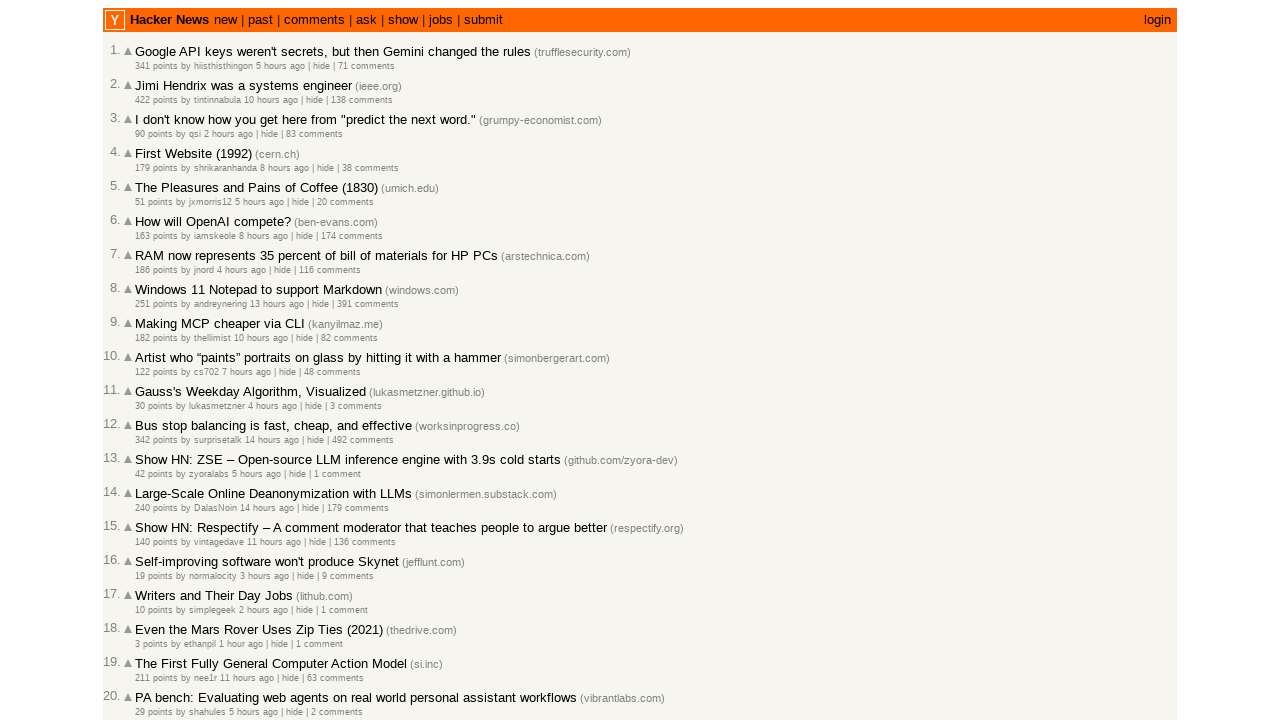

Counted articles on current page - total articles found: 30
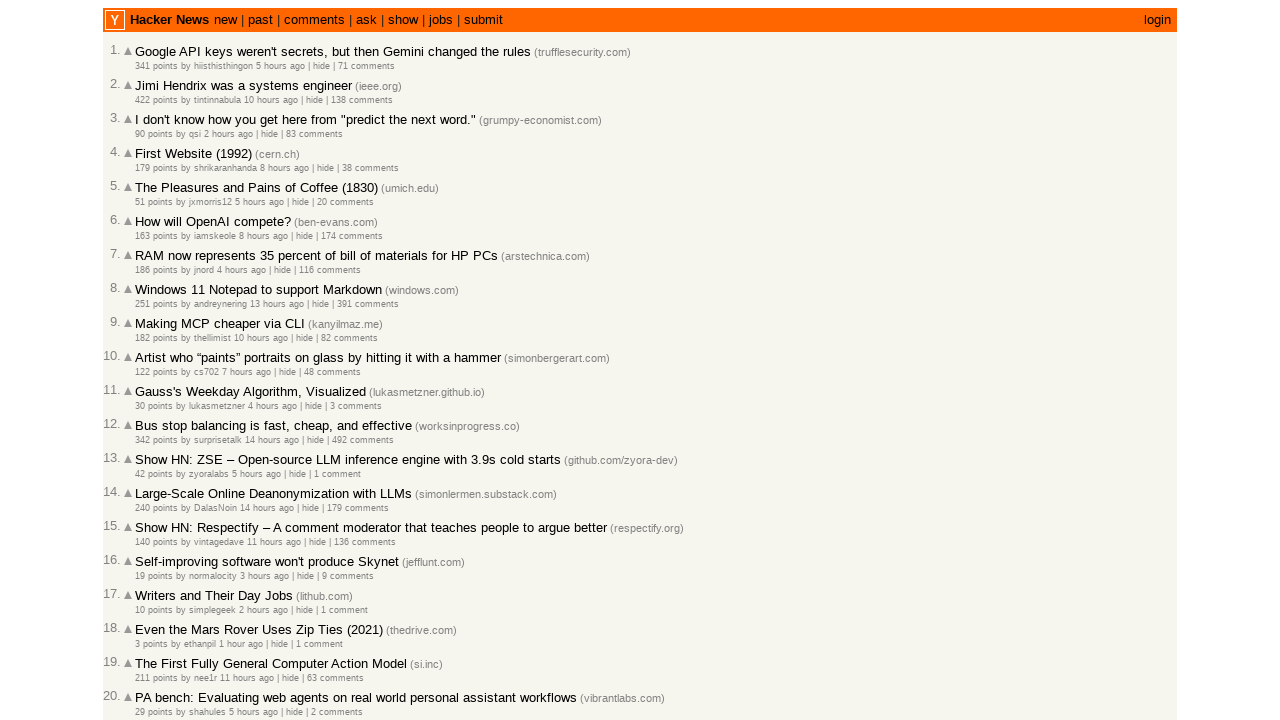

Clicked 'More' link to load next page of articles at (149, 616) on a.morelink
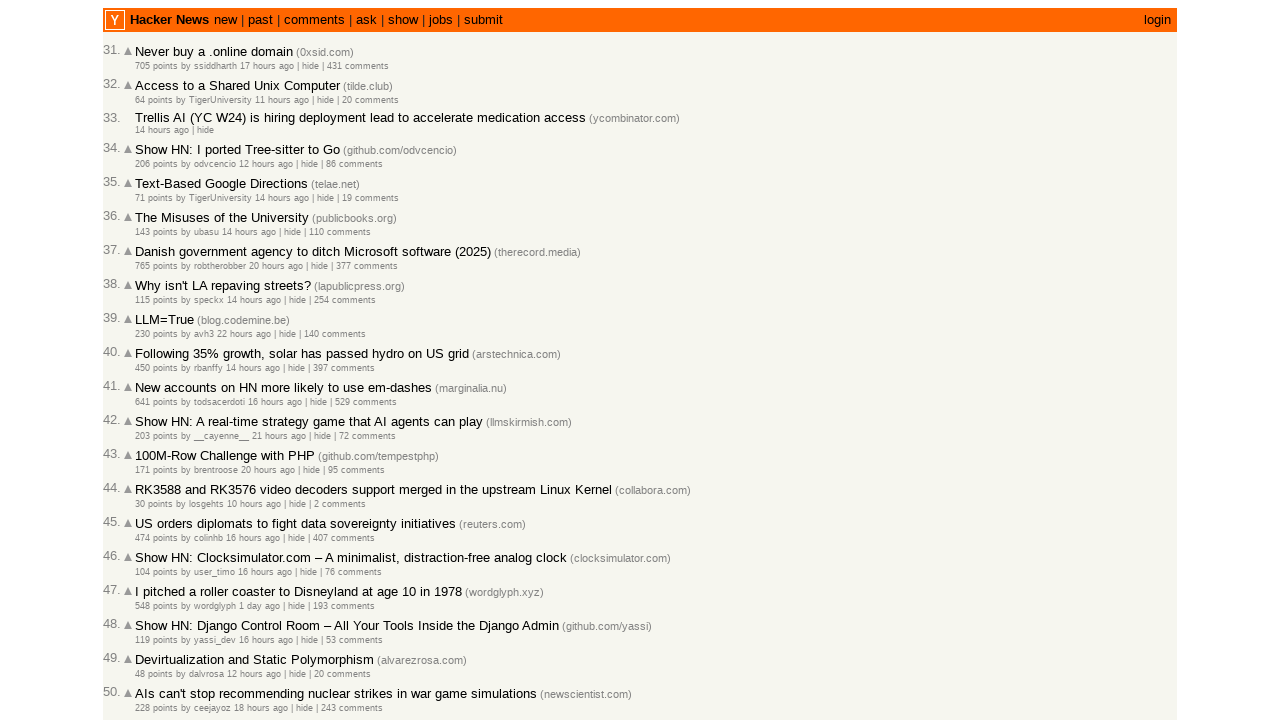

Waited for network idle after loading next page
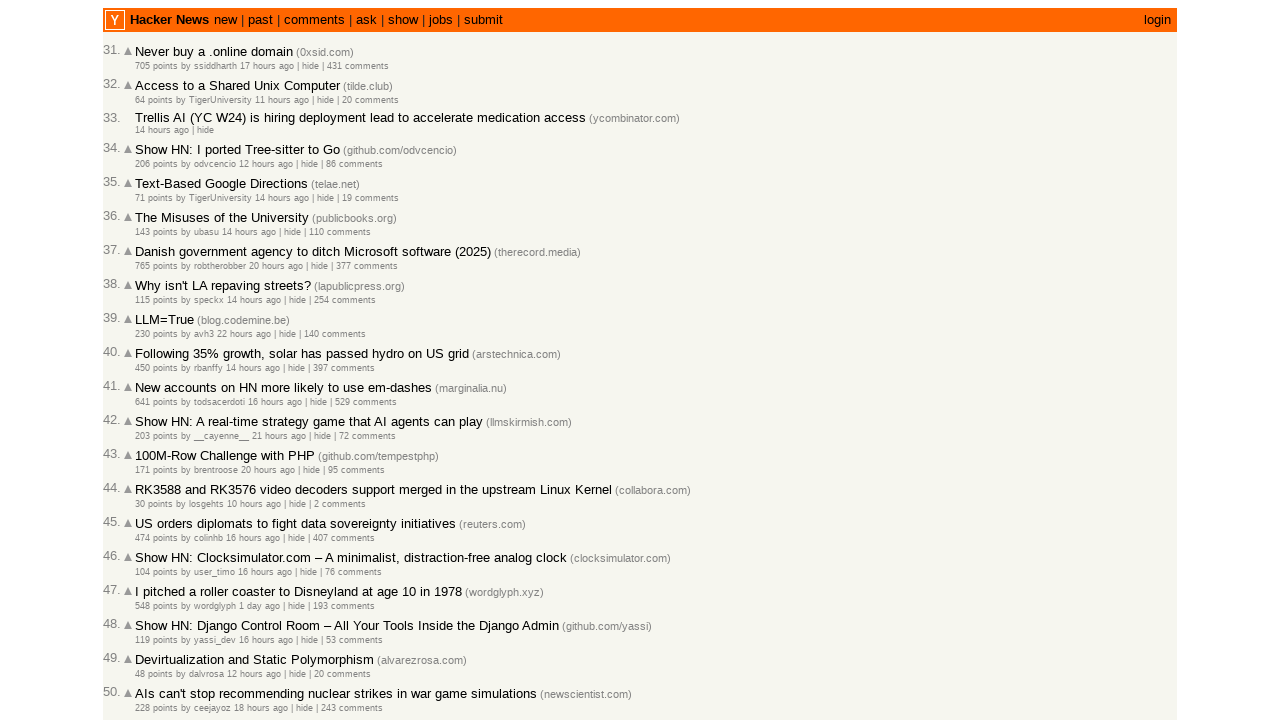

Waited for articles to load on page
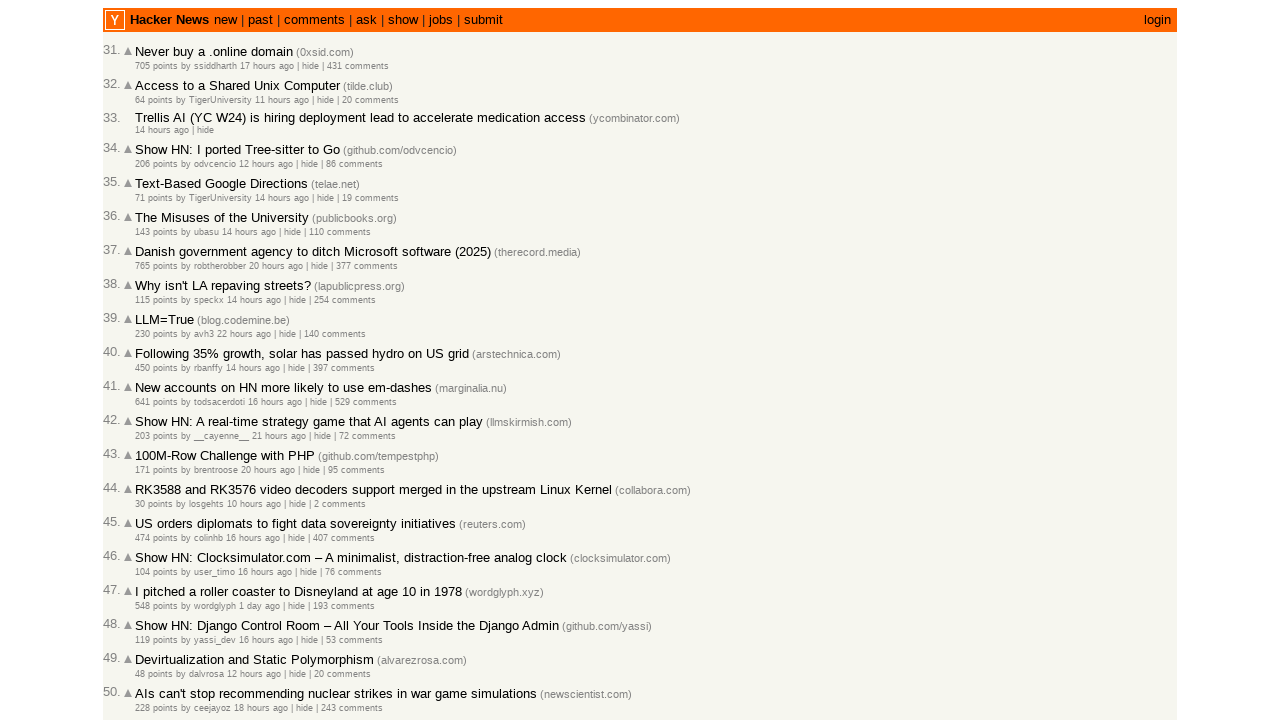

Counted articles on current page - total articles found: 60
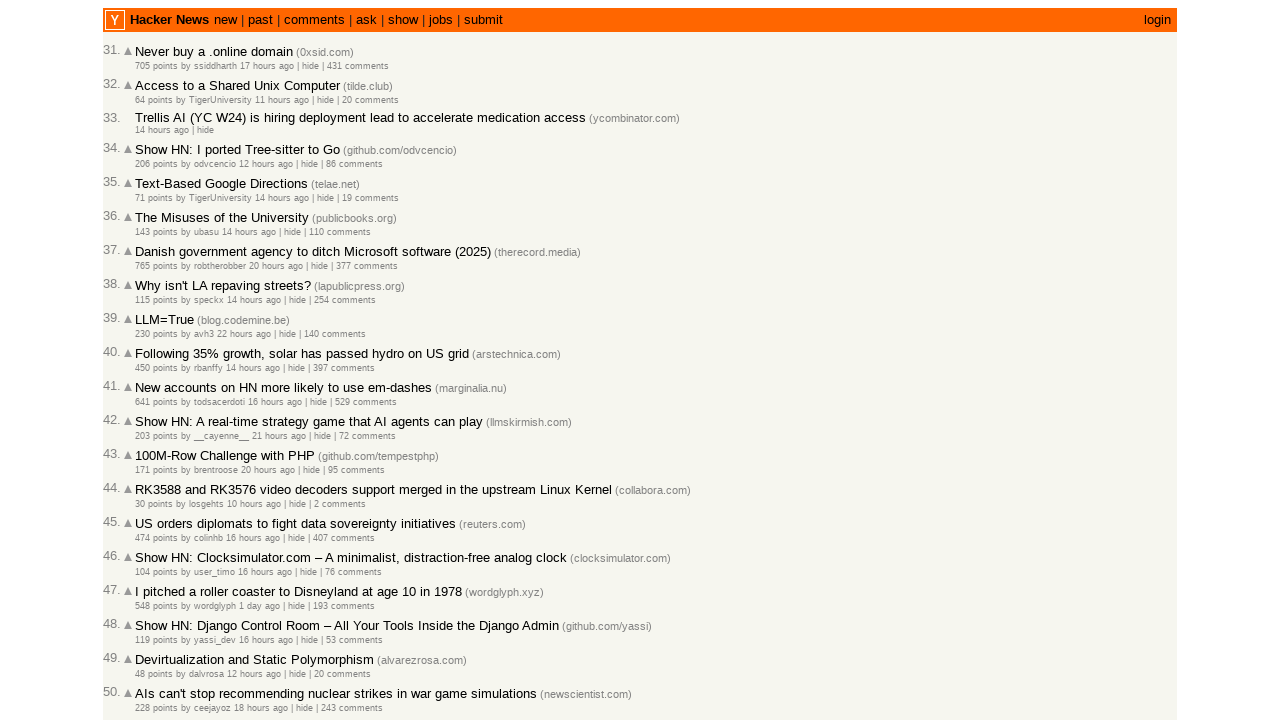

Clicked 'More' link to load next page of articles at (149, 616) on a.morelink
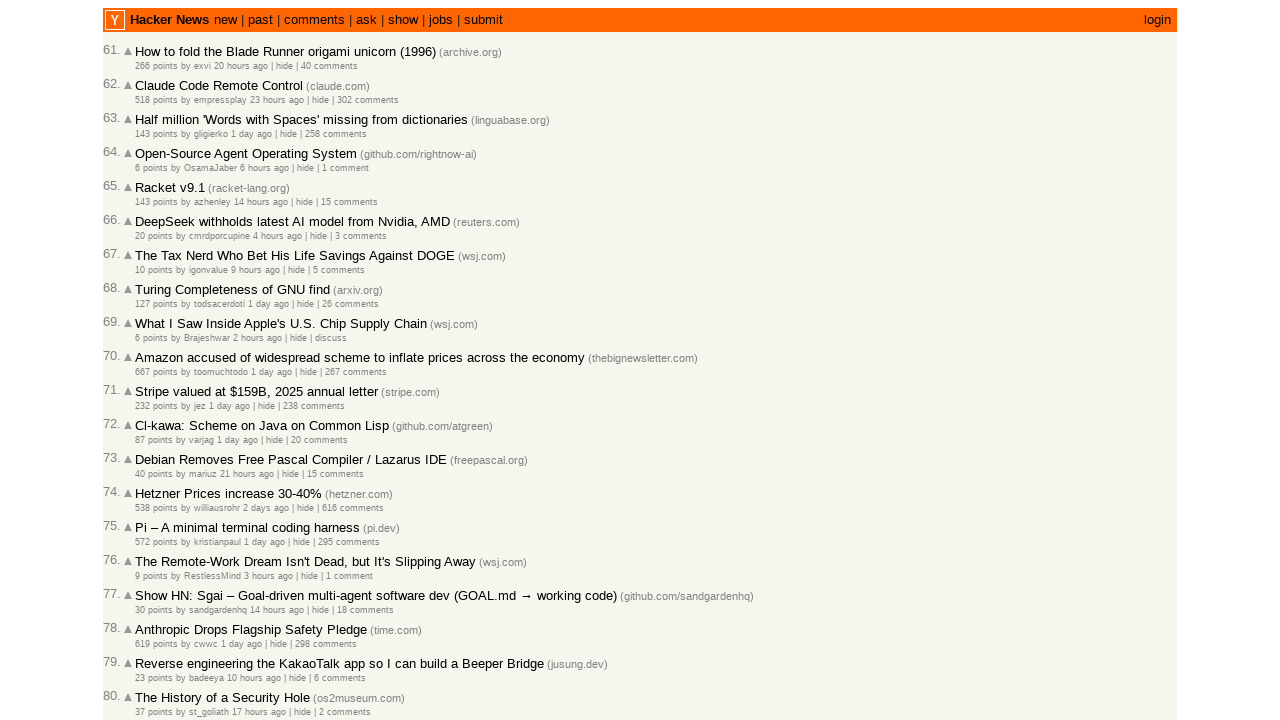

Waited for network idle after loading next page
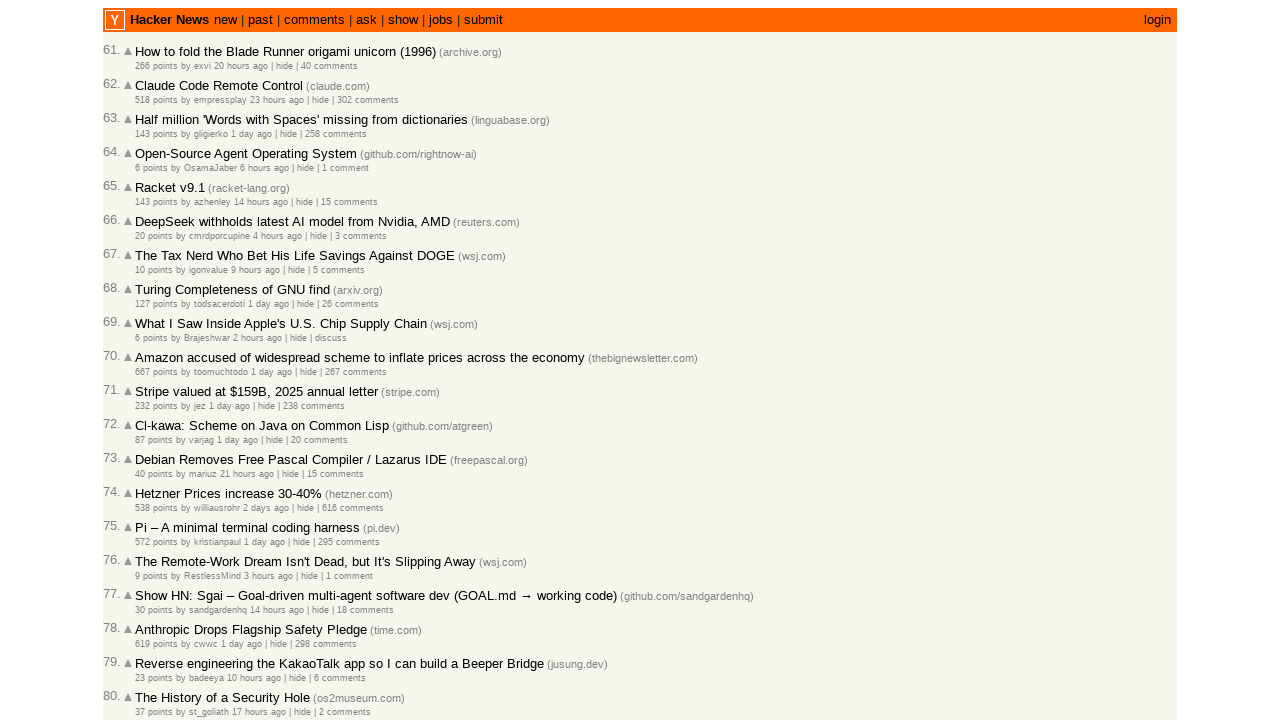

Waited for articles to load on page
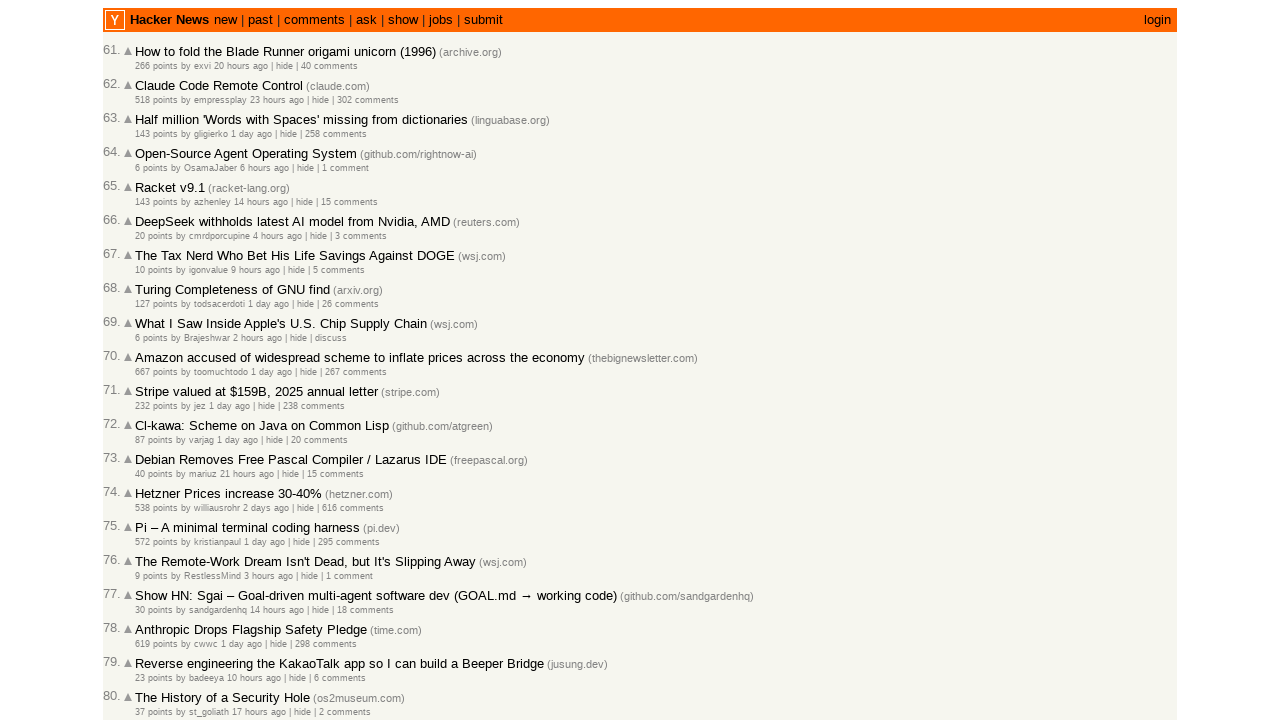

Counted articles on current page - total articles found: 90
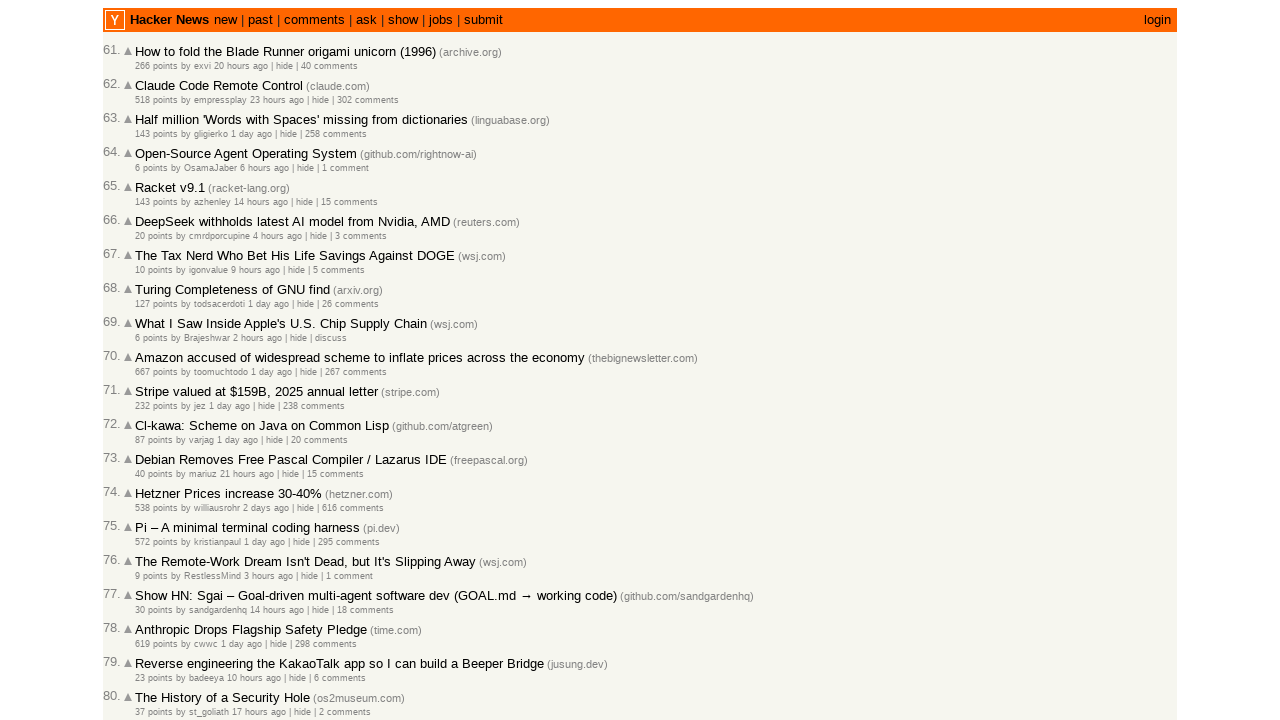

Clicked 'More' link to load next page of articles at (149, 616) on a.morelink
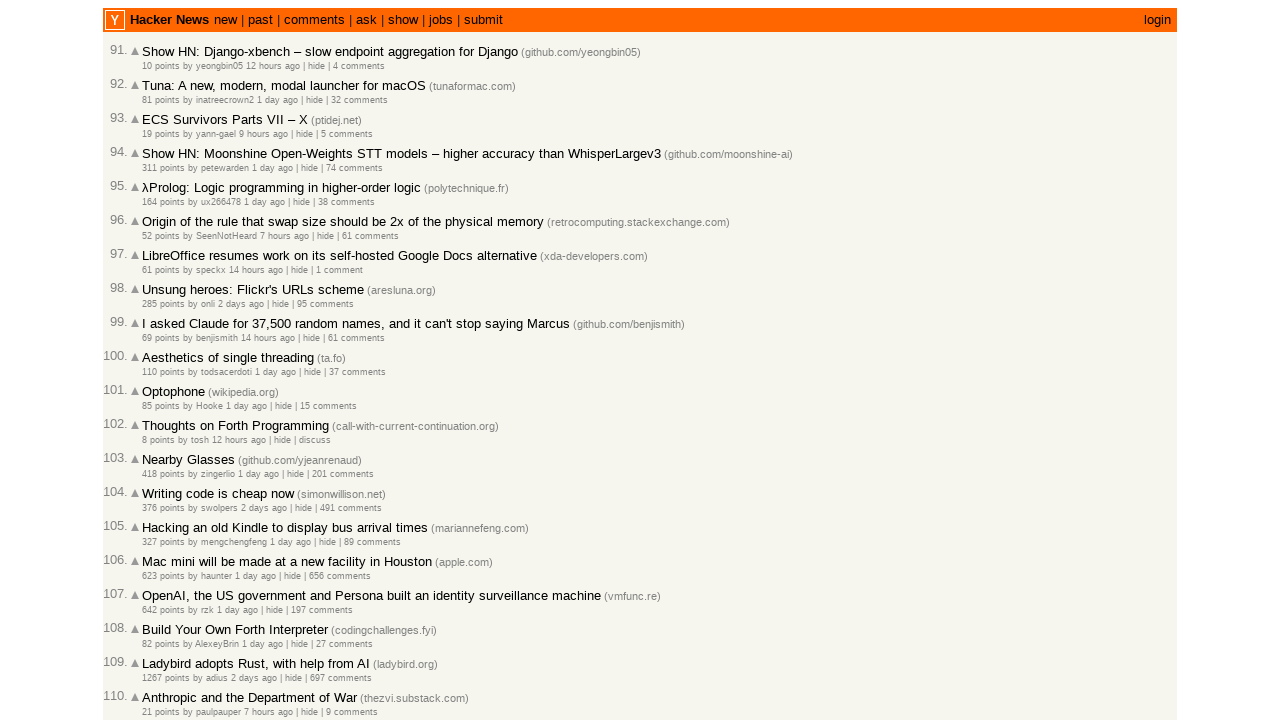

Waited for network idle after loading next page
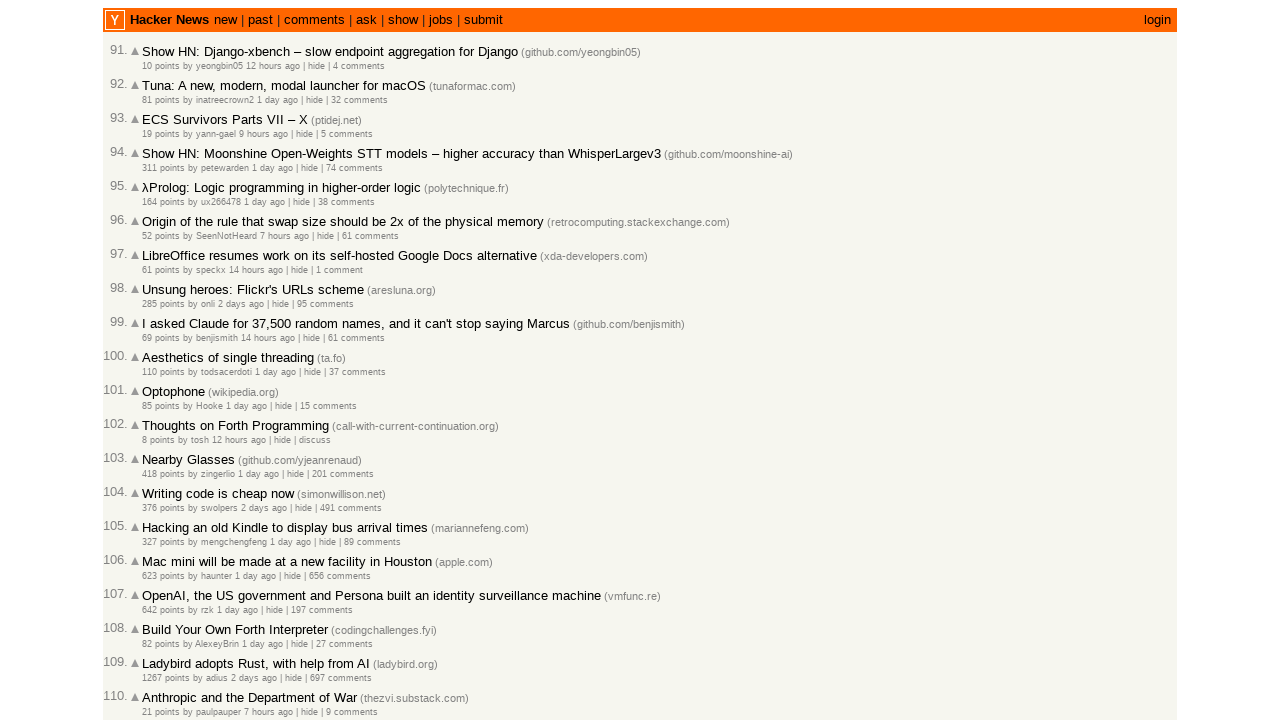

Waited for articles to load on page
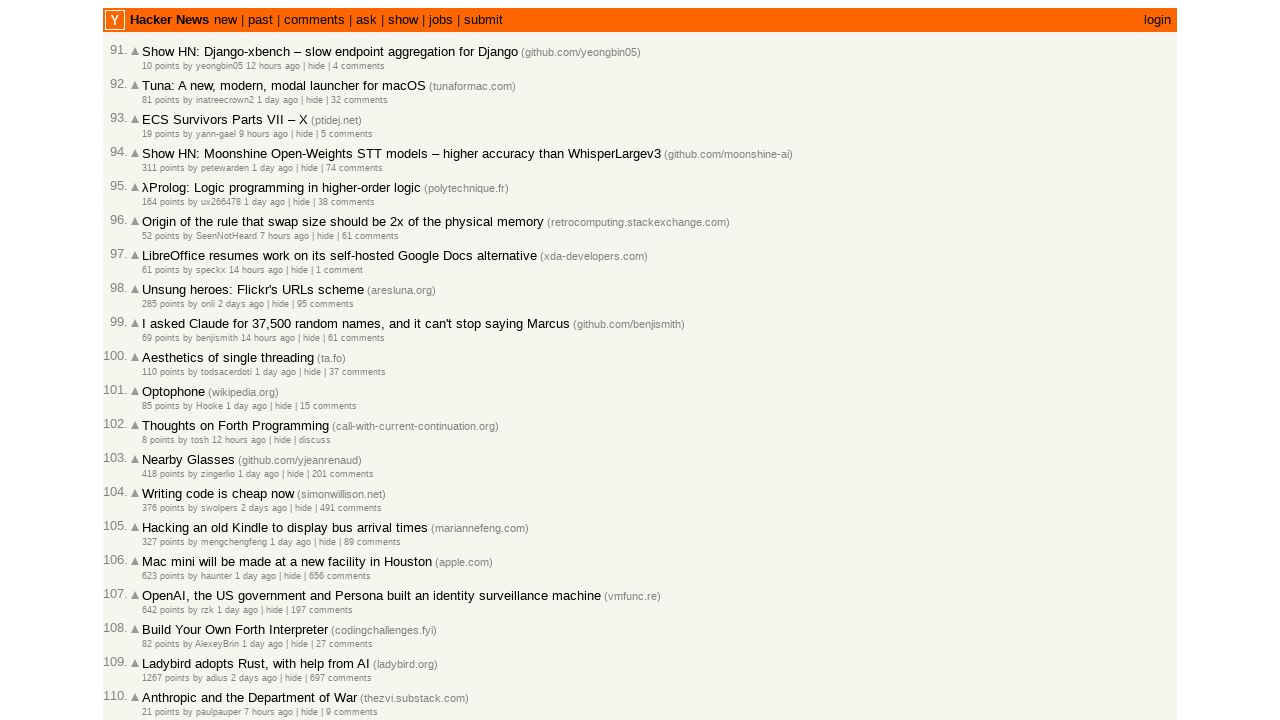

Counted articles on current page - total articles found: 120
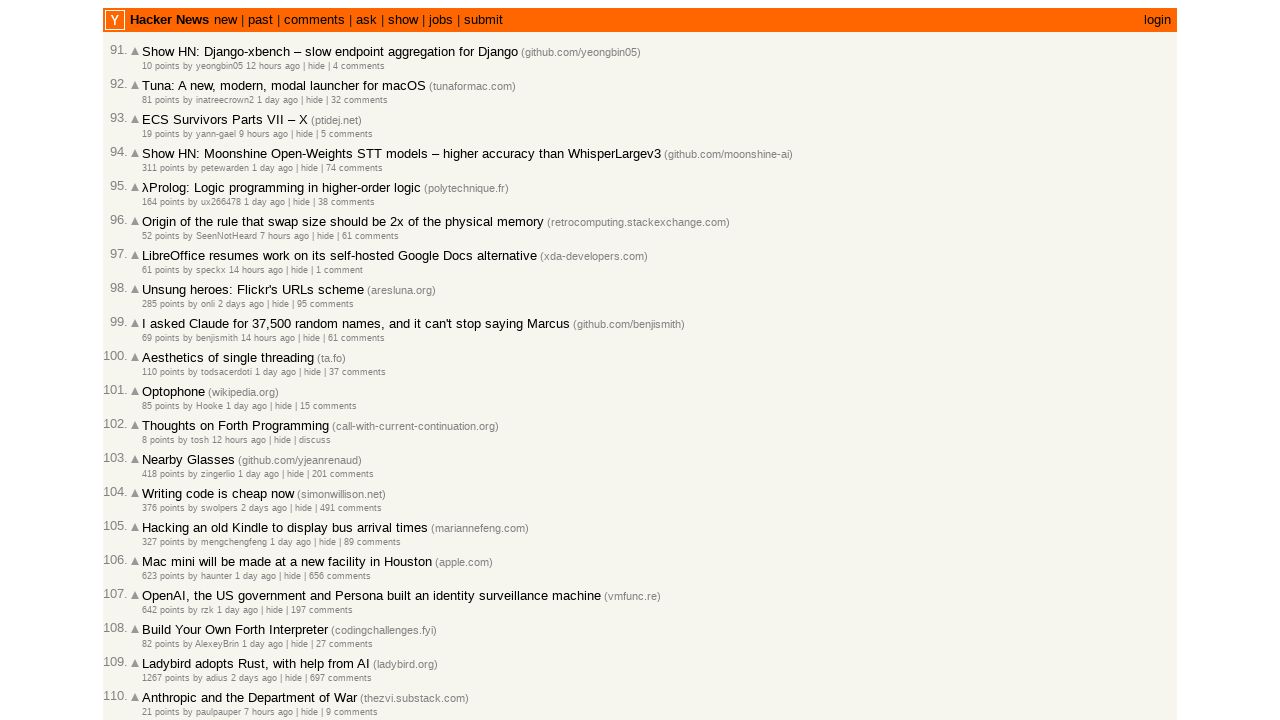

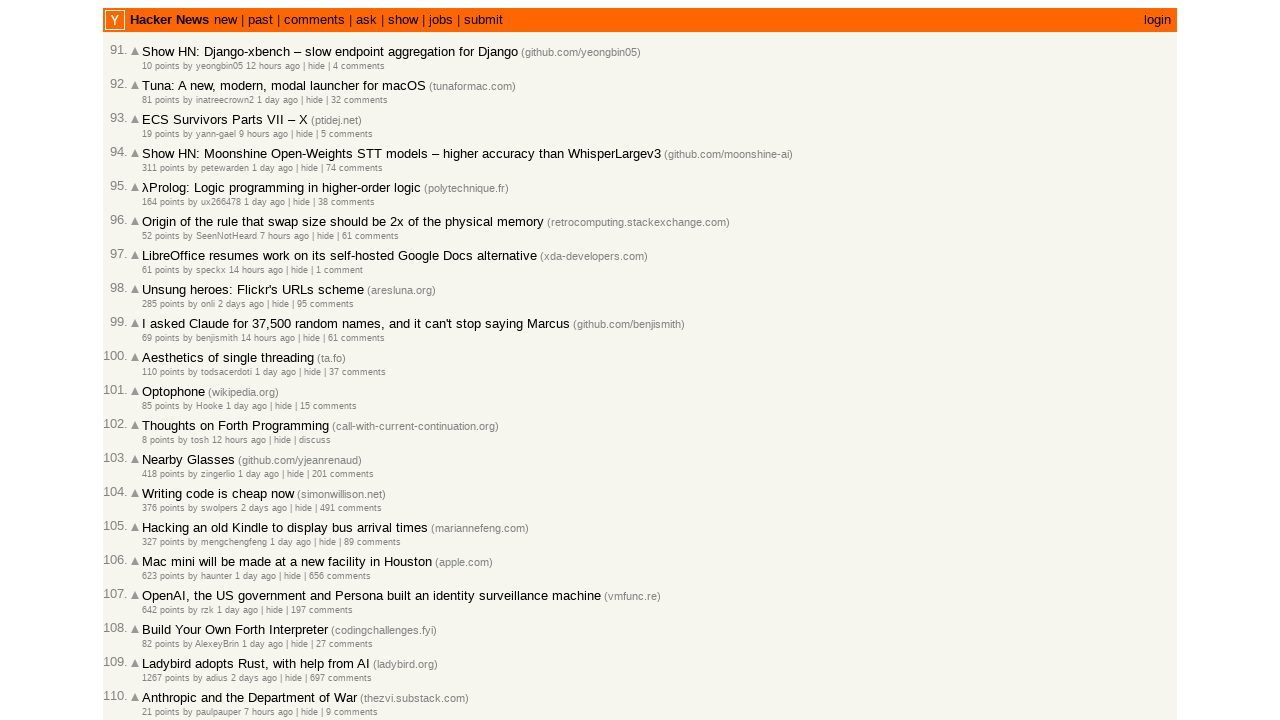